Tests A/B testing functionality by clicking the A/B Testing link and verifying the page title

Starting URL: http://the-internet.herokuapp.com/

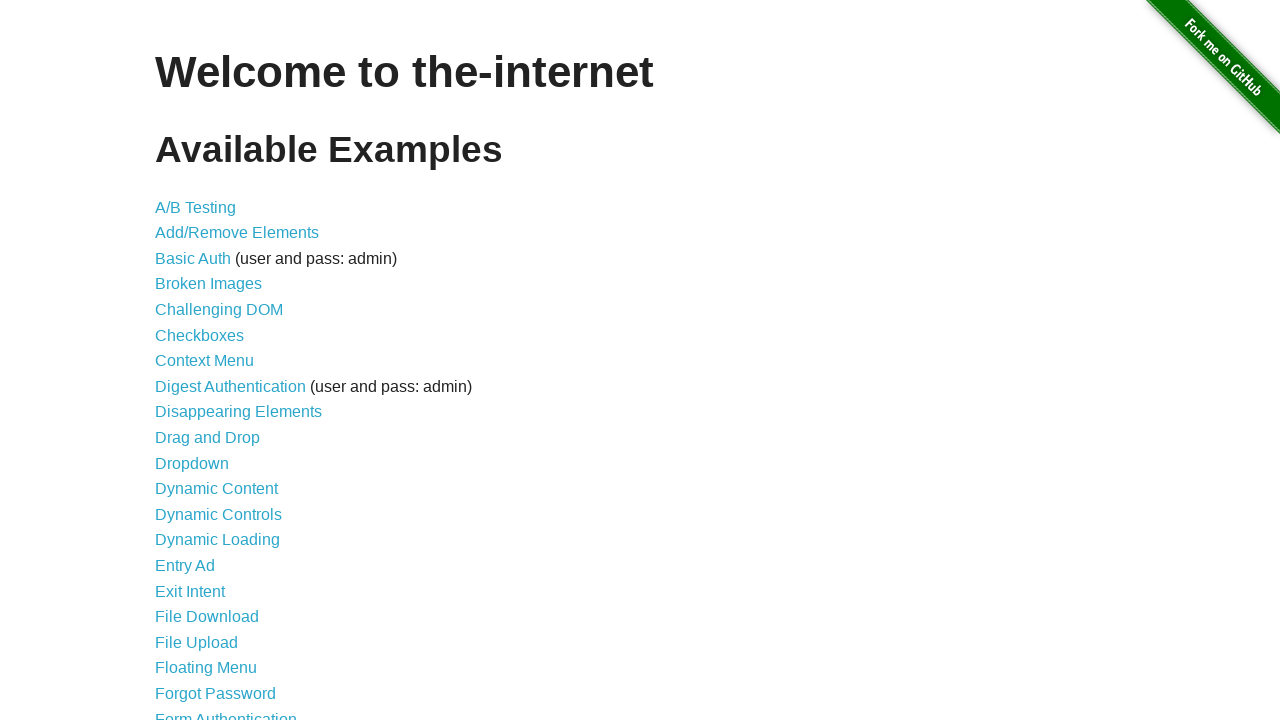

Clicked A/B Testing link at (196, 207) on xpath=/html/body/div[2]/div/ul/li[1]/a
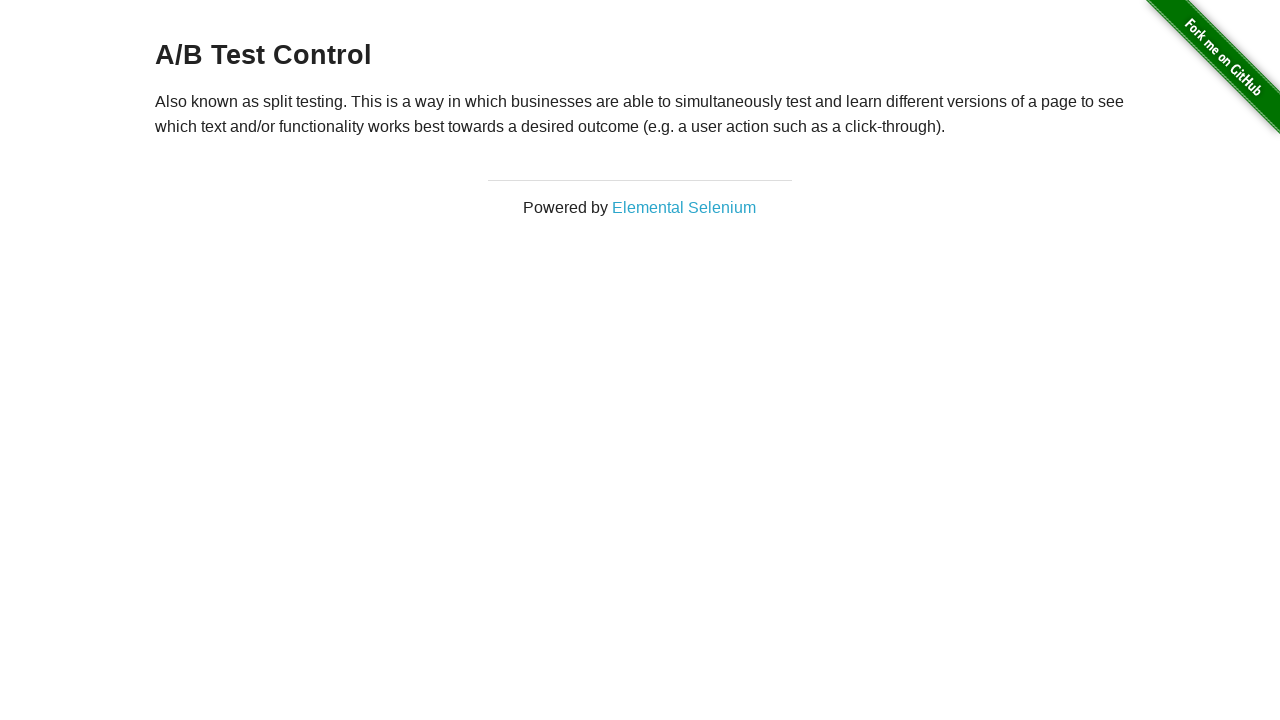

Verified page title is 'The Internet'
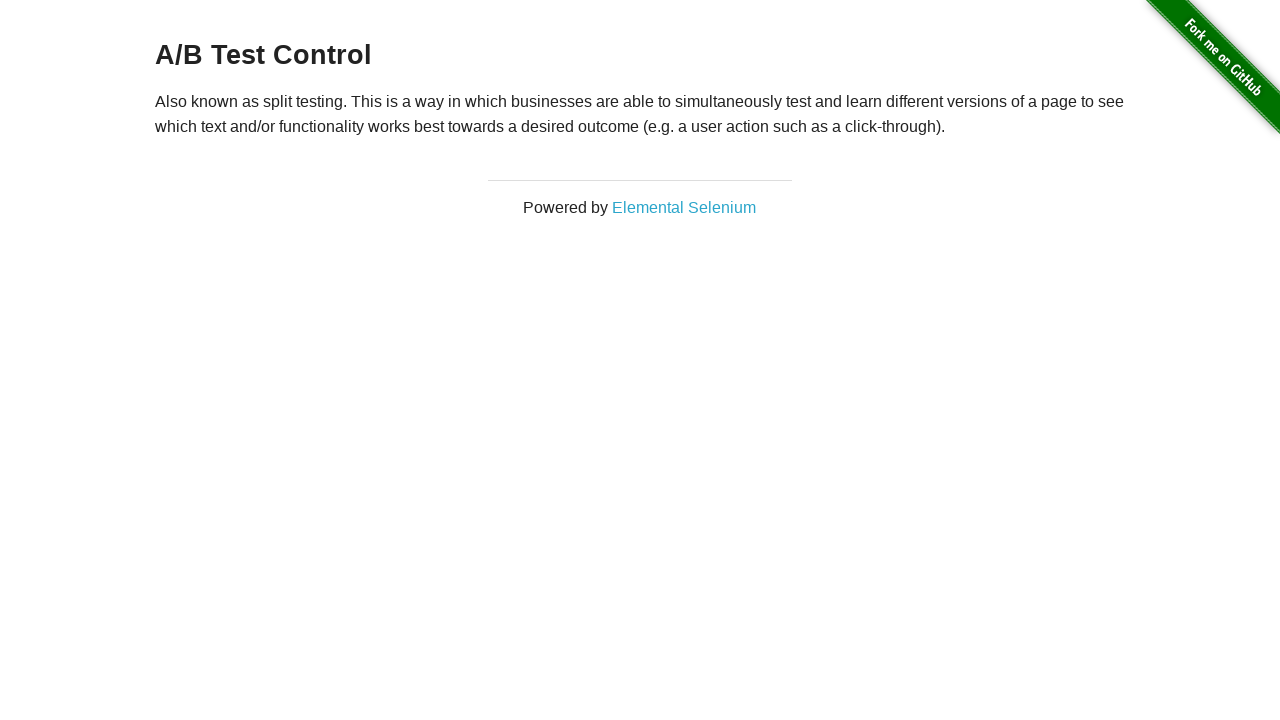

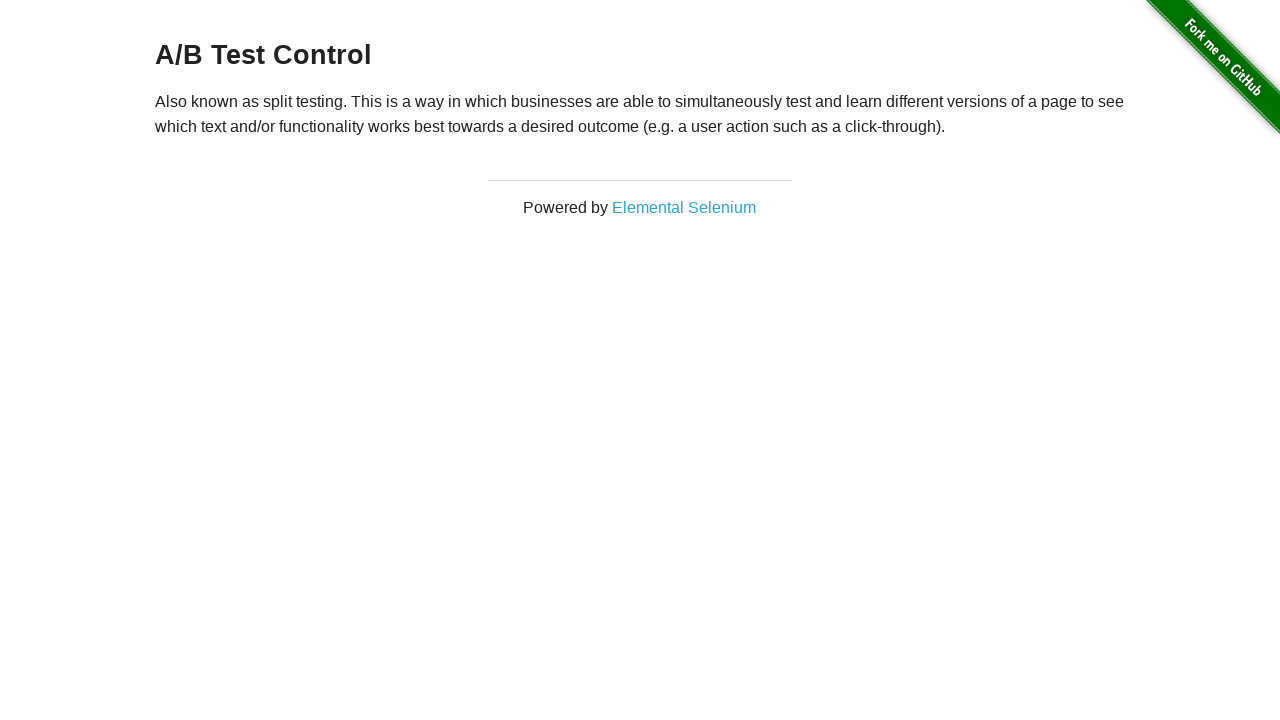